Tests dynamically loaded content that is hidden on page load by clicking Start and waiting for "Hello World!" to appear.

Starting URL: http://the-internet.herokuapp.com/dynamic_loading/1

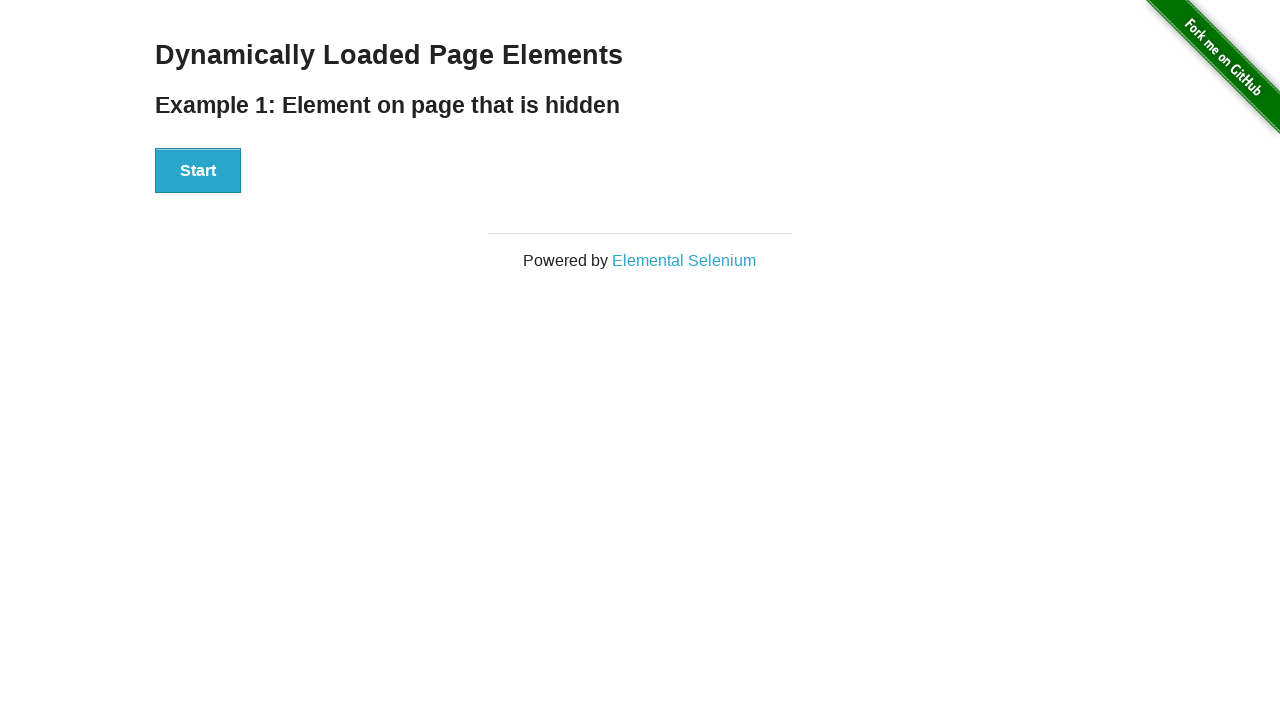

Clicked Start button to trigger dynamic loading at (198, 171) on button
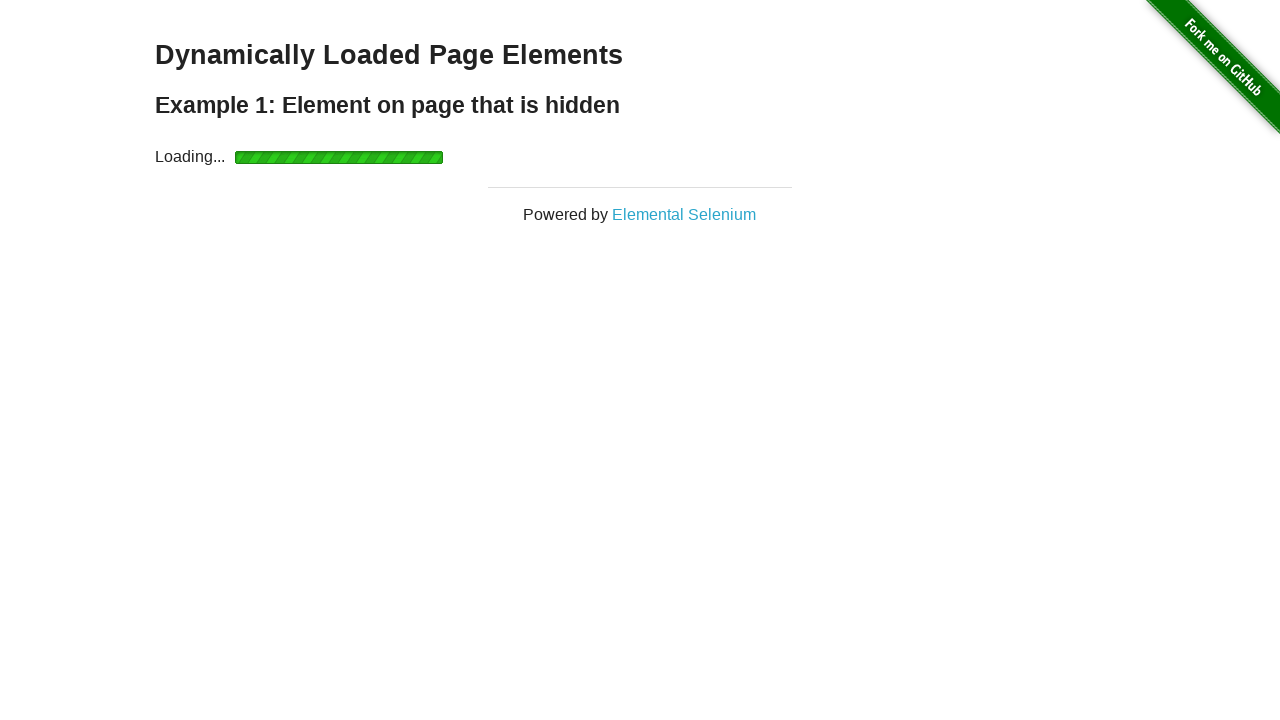

Dynamically loaded 'Hello World!' text appeared
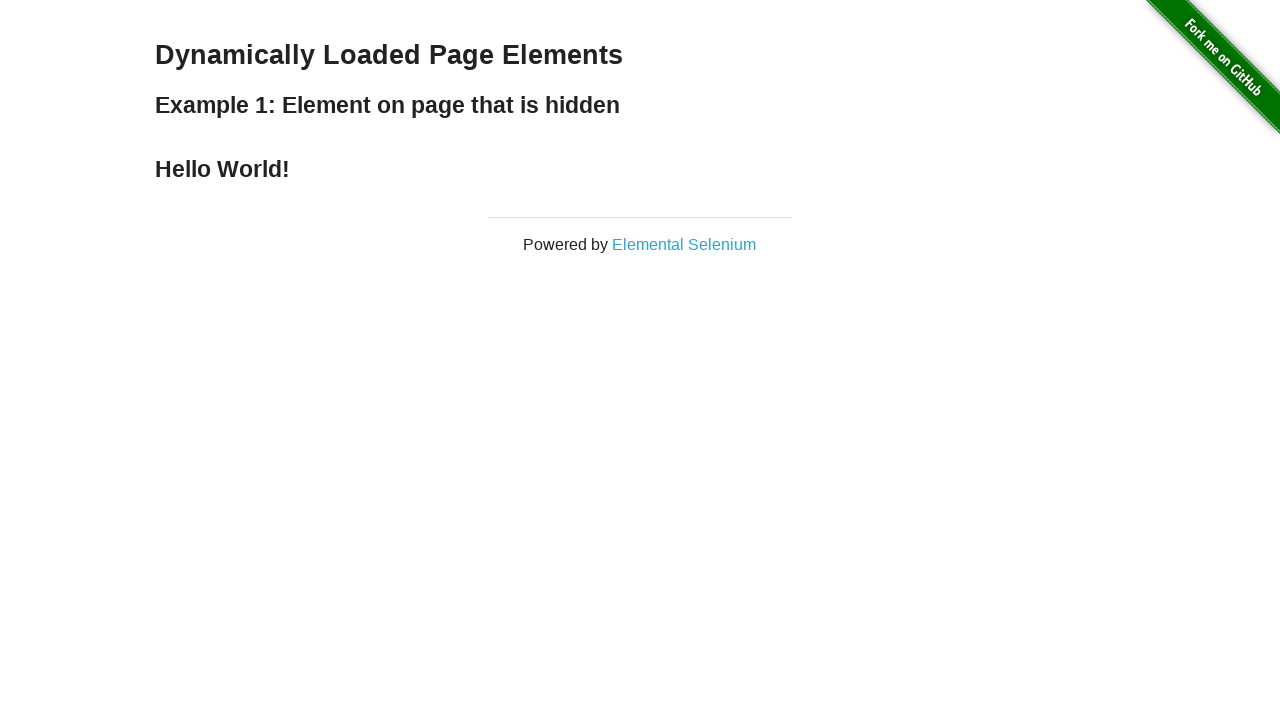

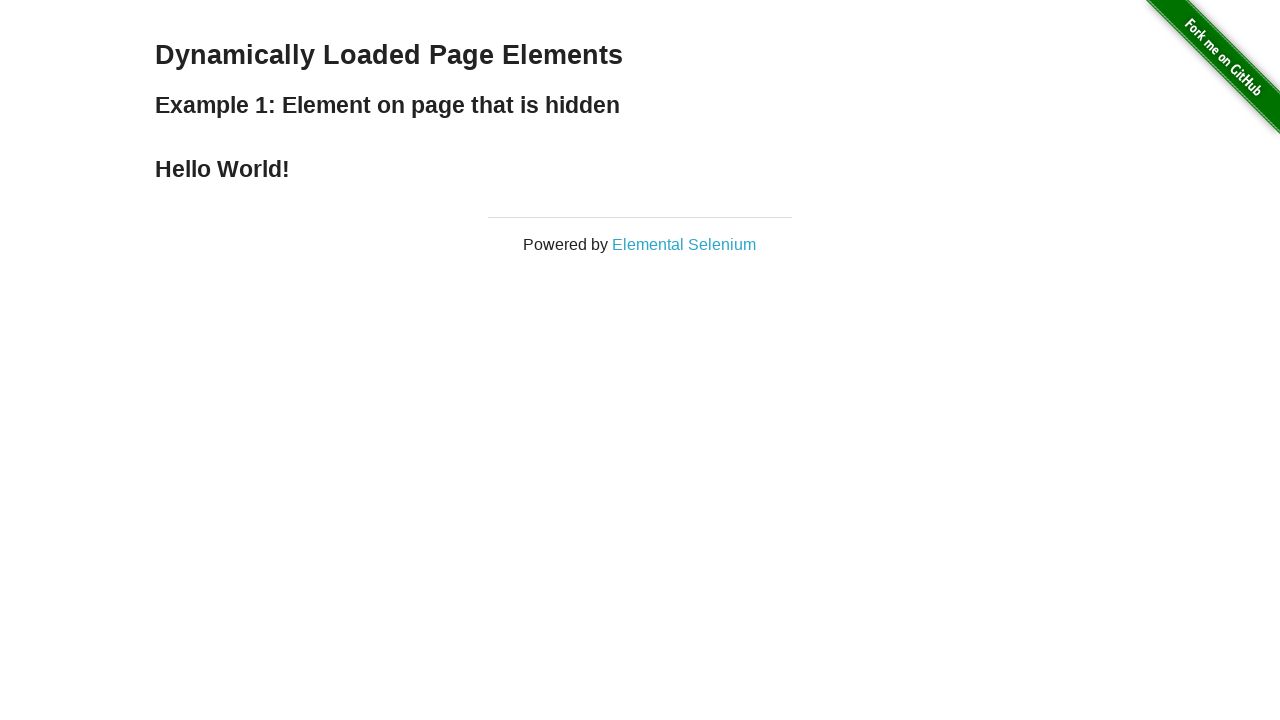